Tests JavaScript alert handling by navigating to the JavaScript Alerts page, triggering an alert, accepting it, and verifying the success message is displayed.

Starting URL: https://the-internet.herokuapp.com

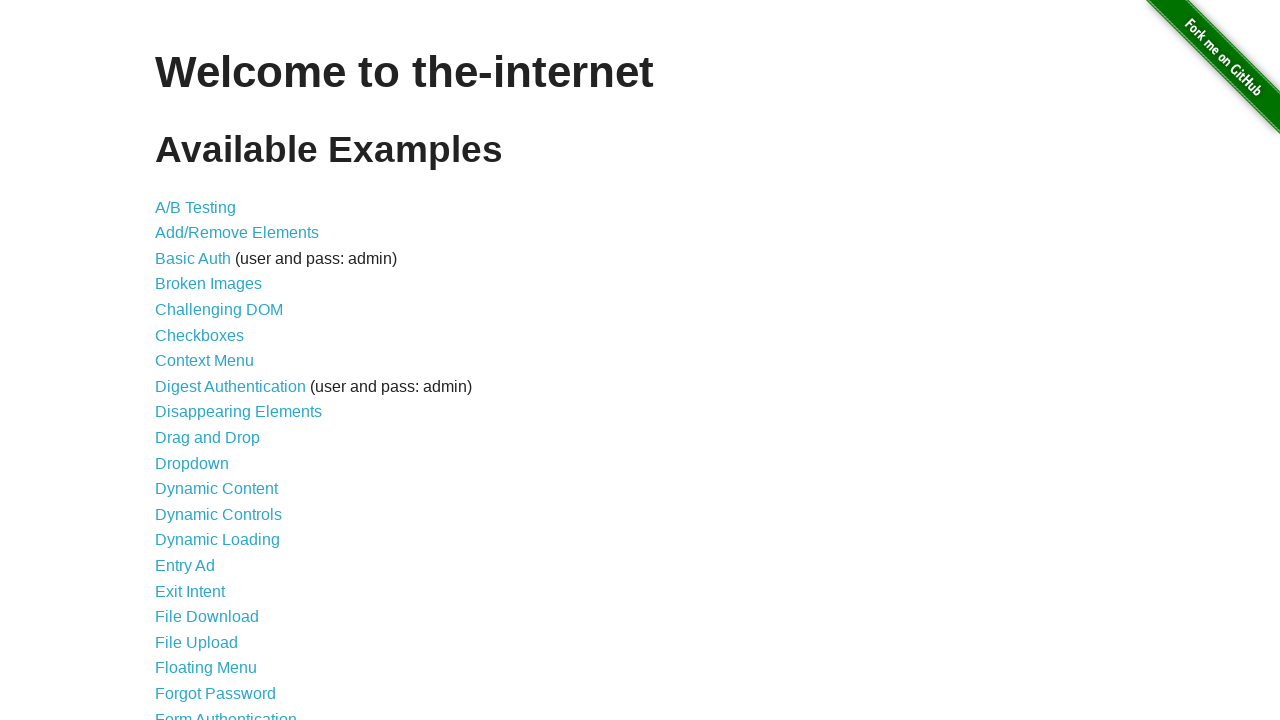

Navigated to the-internet.herokuapp.com
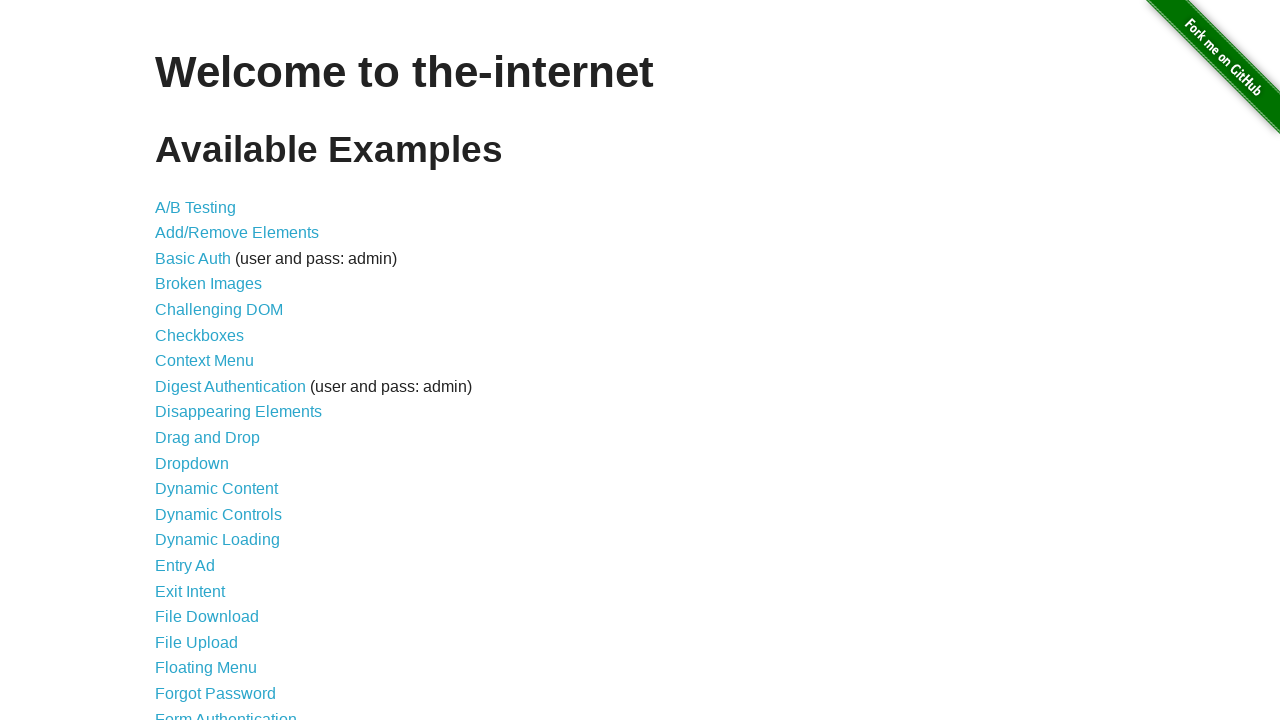

Clicked on JavaScript Alerts link at (214, 361) on text=JavaScript Alerts
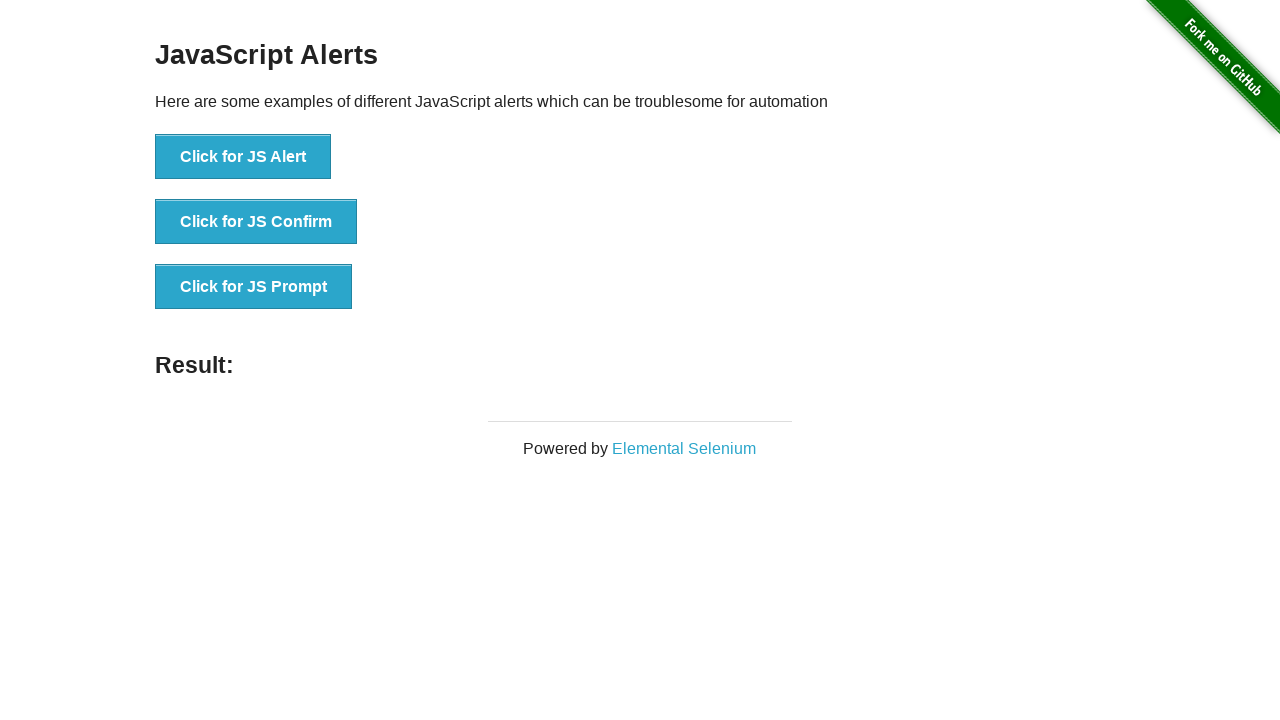

Set up dialog handler to accept alerts
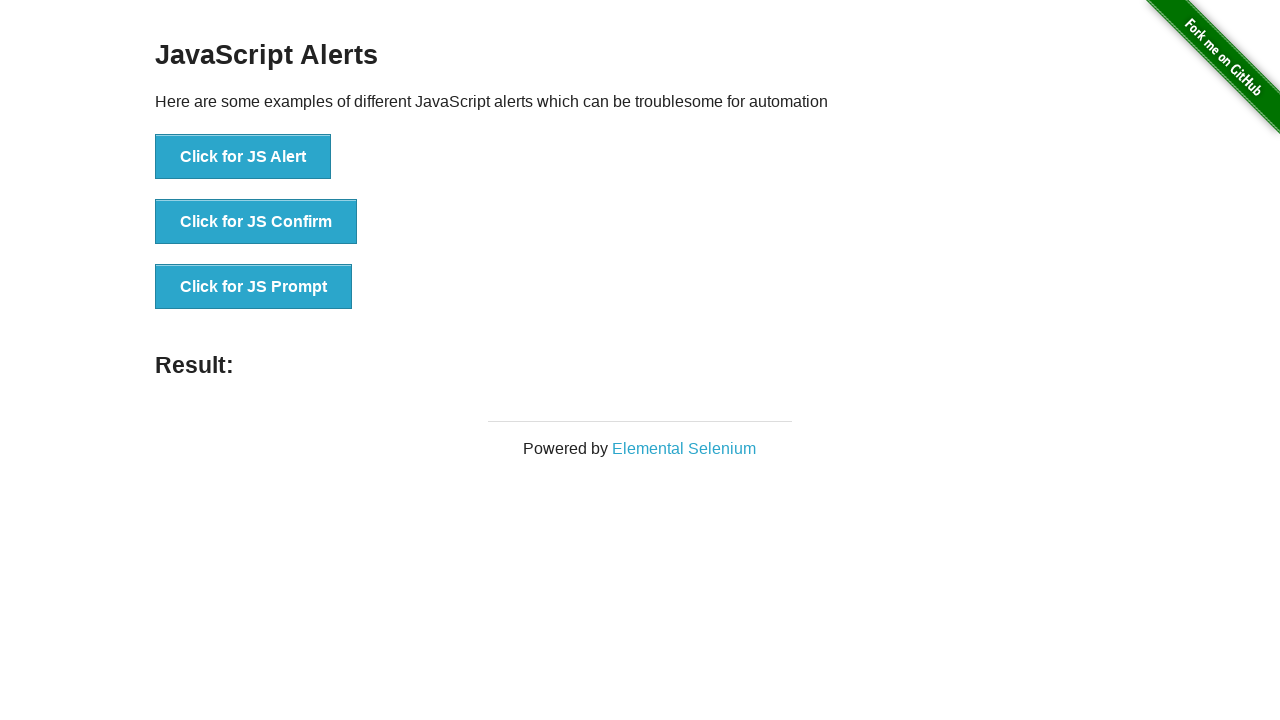

Clicked button to trigger JavaScript alert at (243, 157) on button[onclick='jsAlert()']
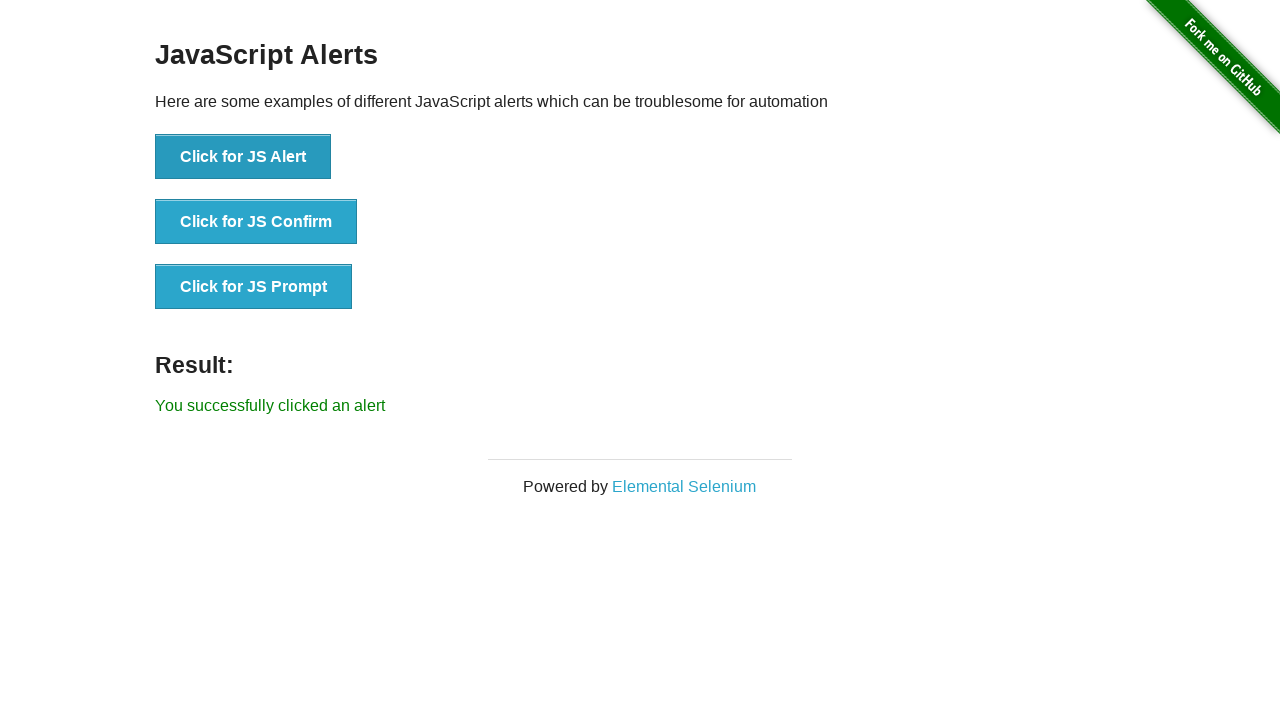

Result message element loaded
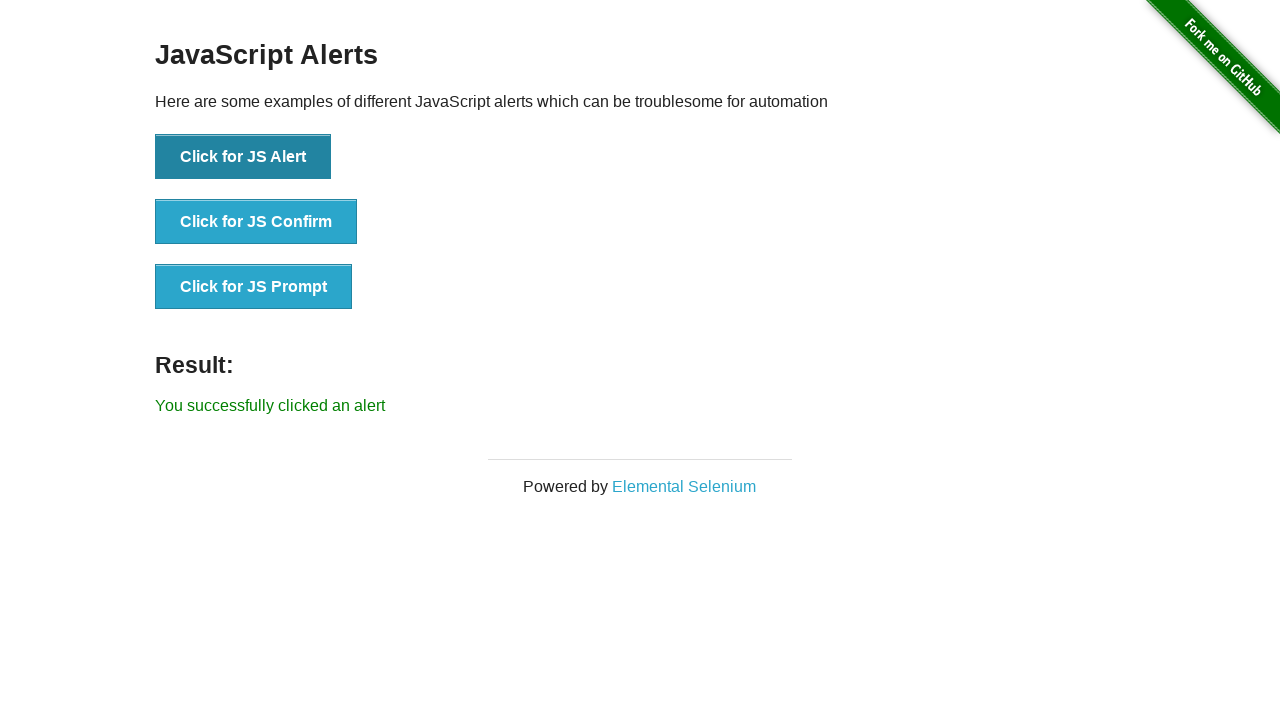

Retrieved result message text
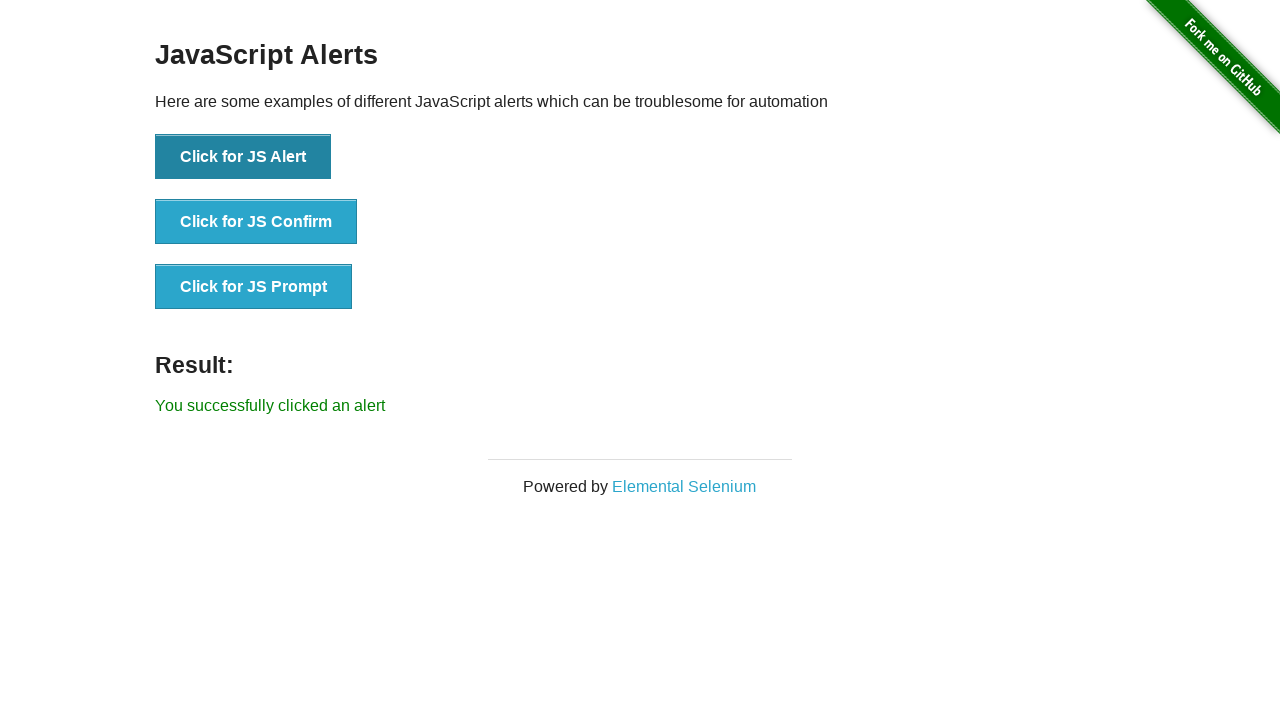

Verified success message: 'You successfully clicked an alert'
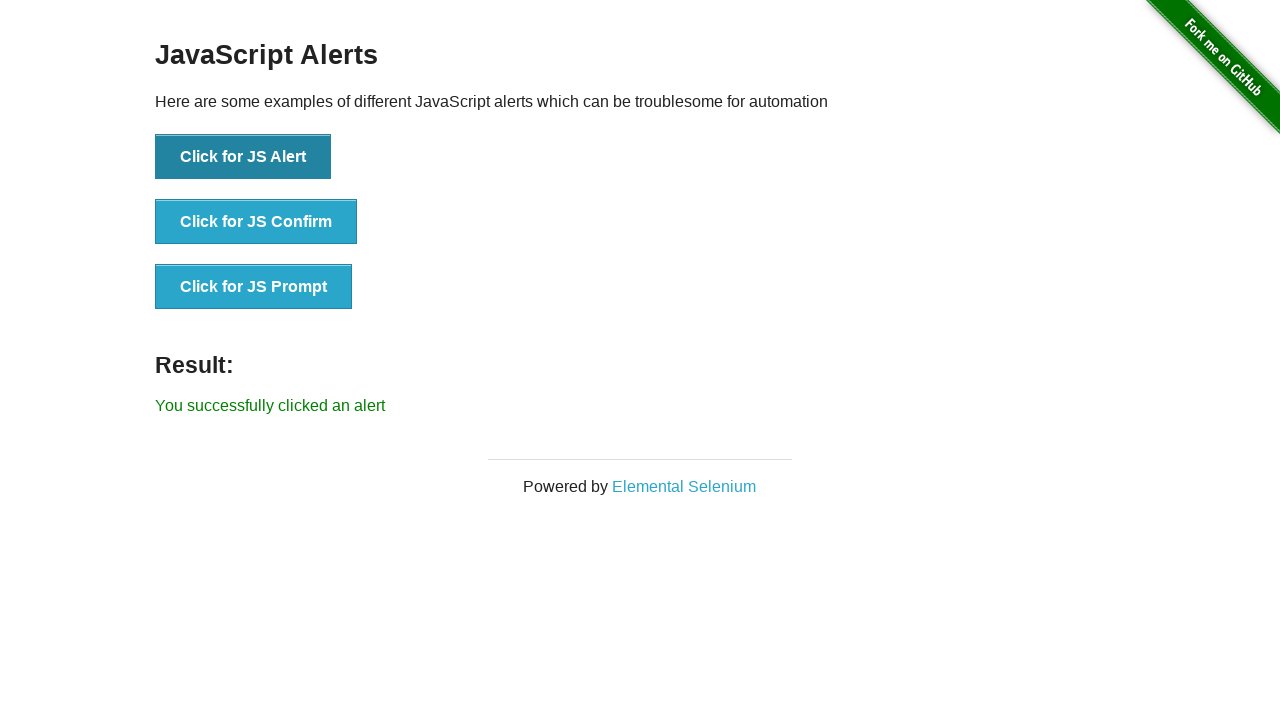

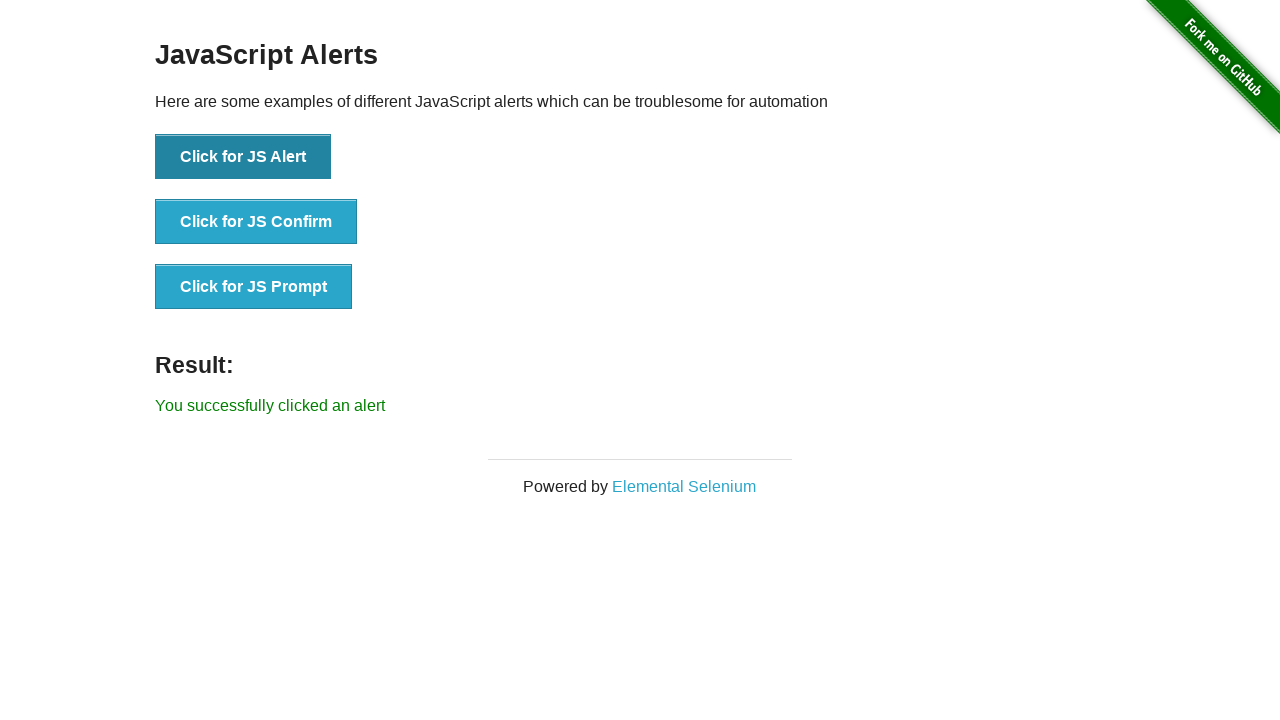